Tests Python.org search with a nonsense query "fadsDsad" expecting no results found message

Starting URL: https://www.python.org/search/

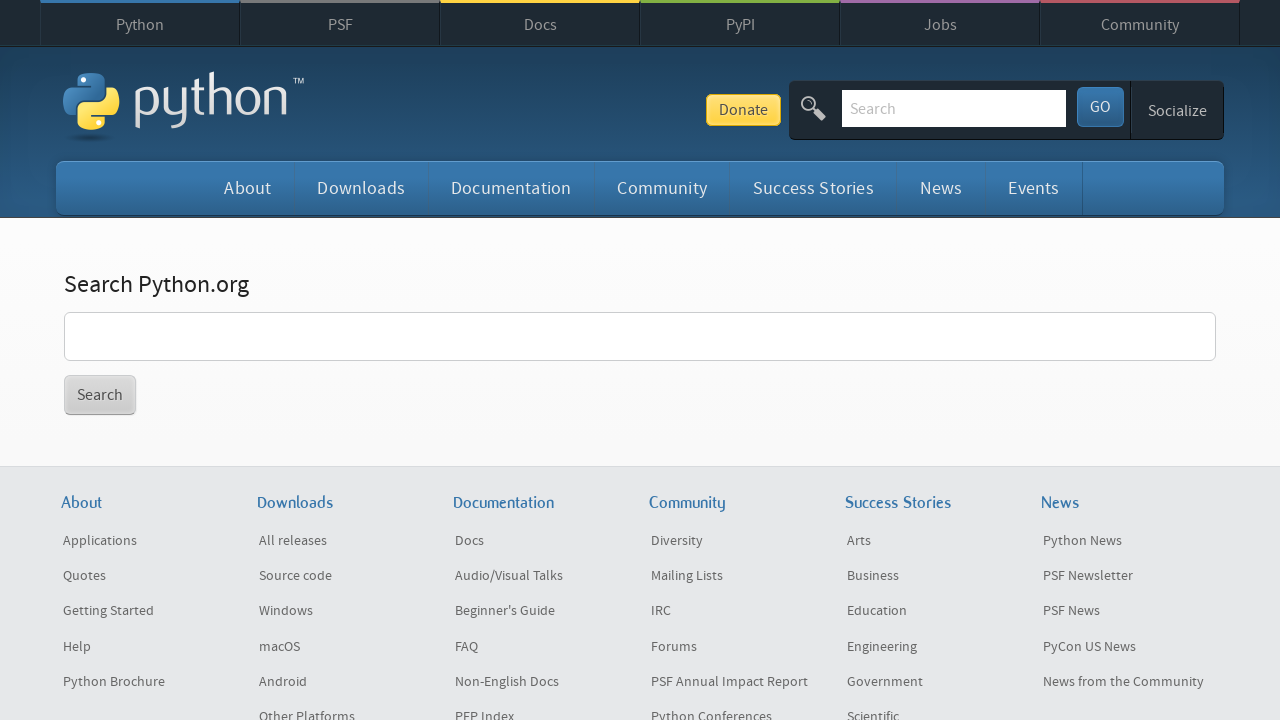

Clicked on the search input field at (640, 336) on xpath=//*[@id="content"]/div/section/form/p/input[1]
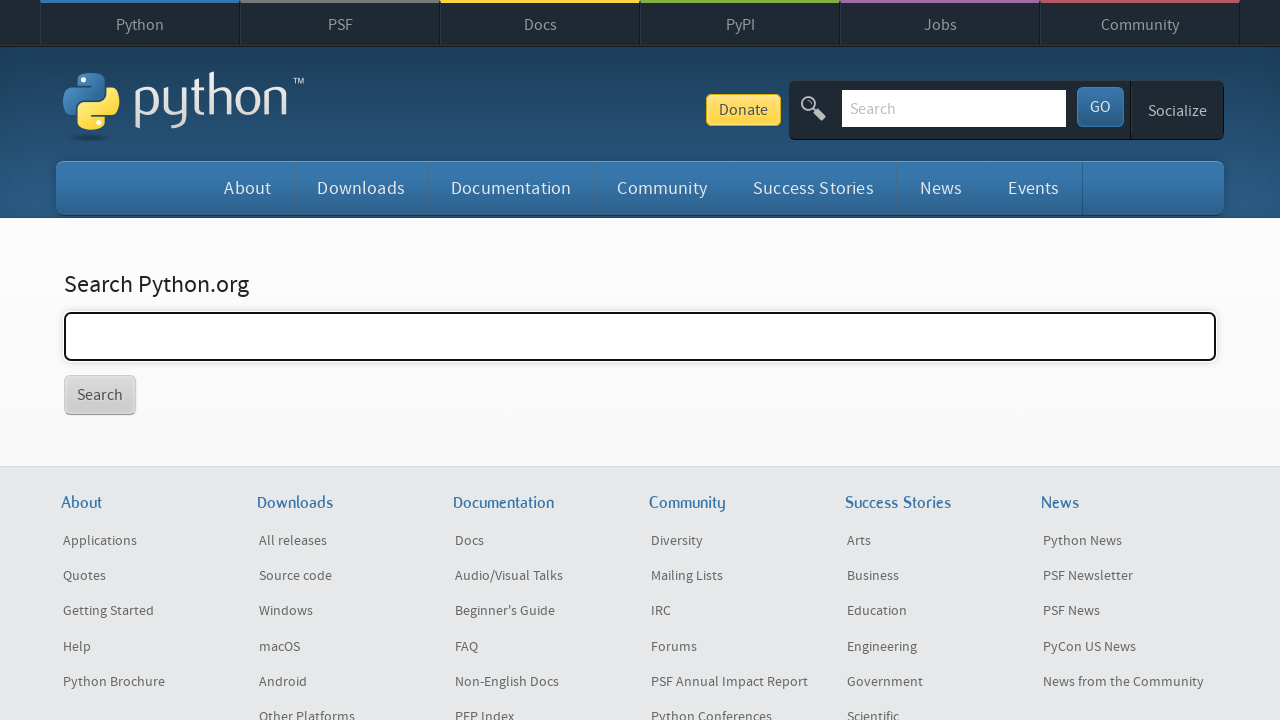

Filled search field with nonsense query 'fadsDsad' on xpath=//*[@id="content"]/div/section/form/p/input[1]
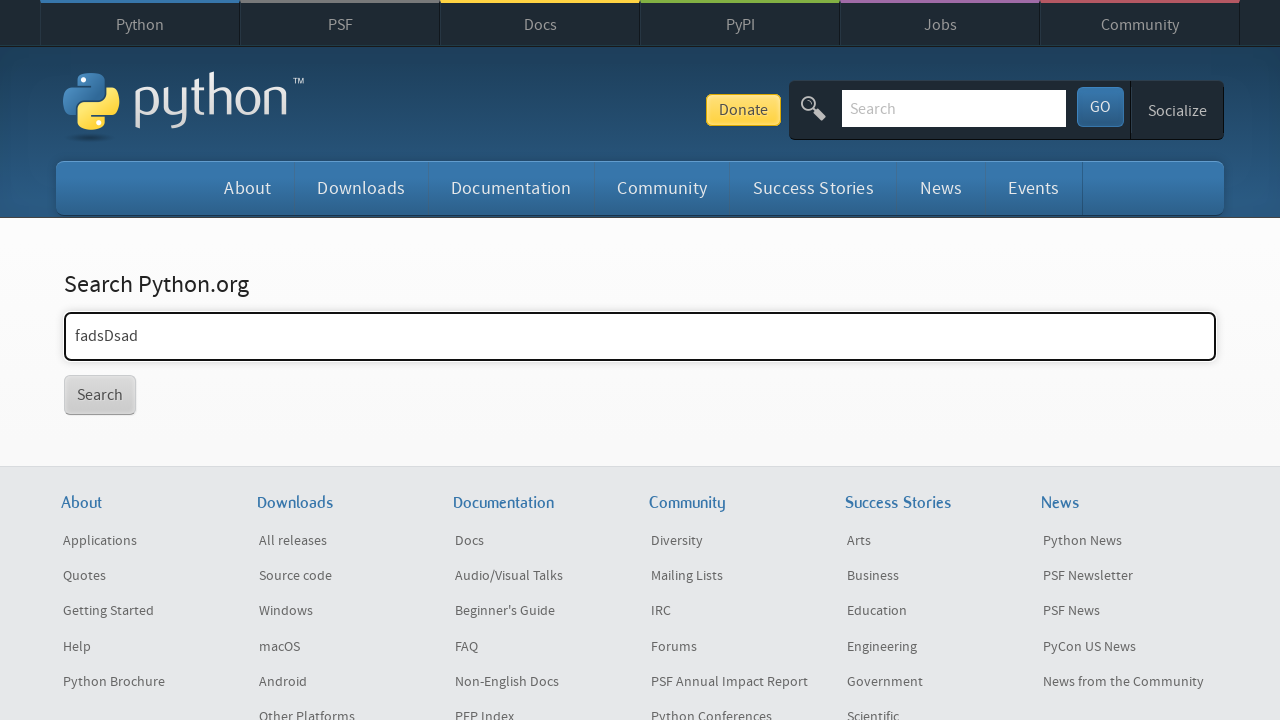

Pressed Enter to submit the search on xpath=//*[@id="content"]/div/section/form/p/input[1]
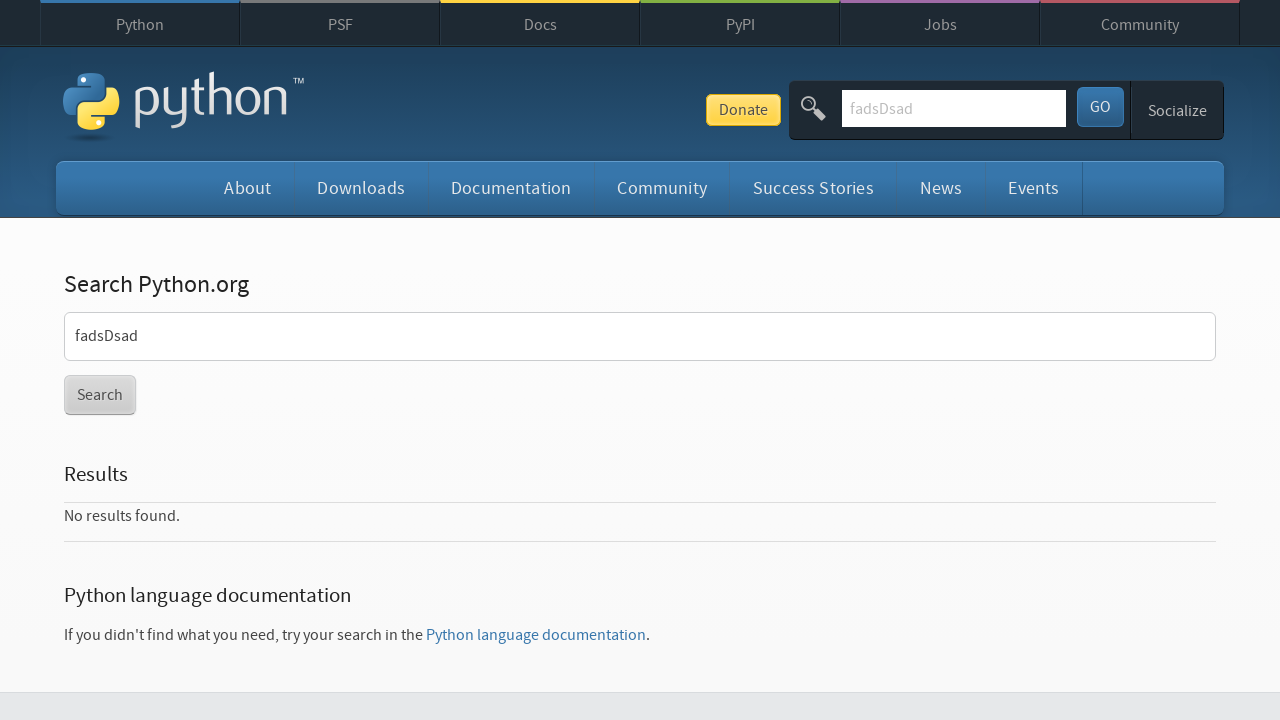

Waited for search results page to load (networkidle)
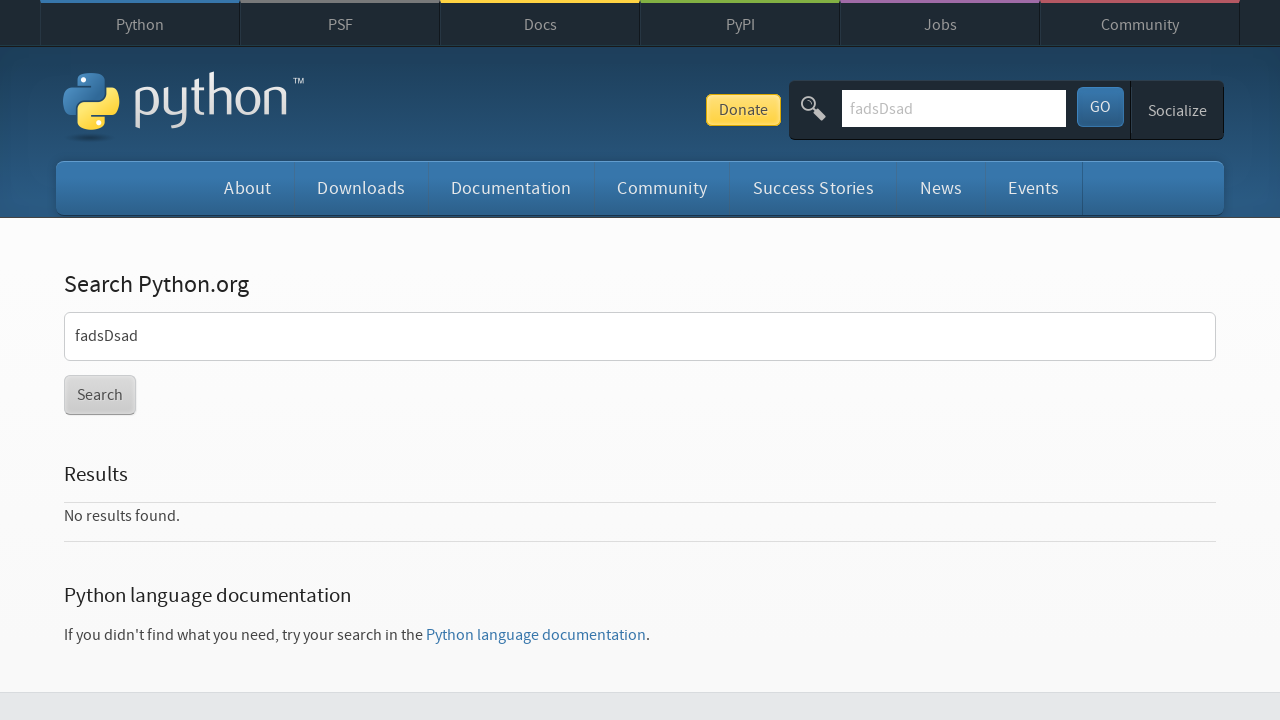

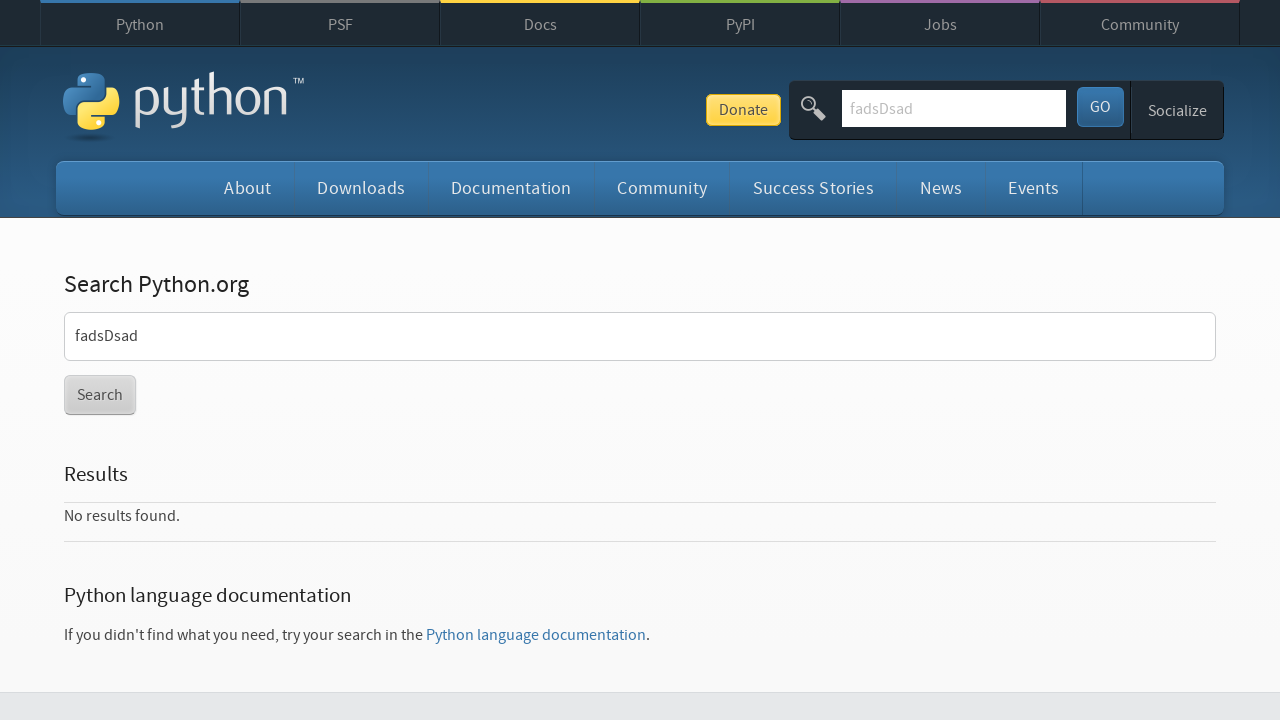